Tests a password generator tool by entering a master password and site name, clicking the Generate button, and verifying the generated password field is populated.

Starting URL: http://angel.net/~nic/passwd.current.html

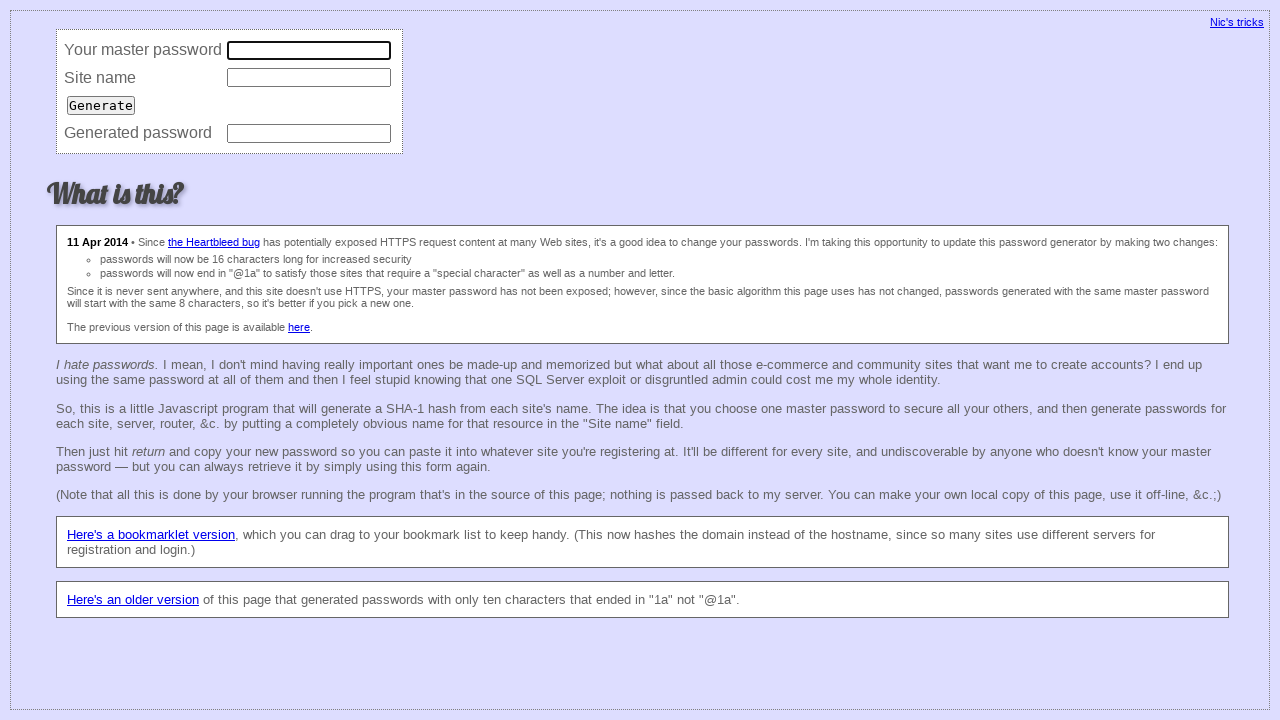

Filled master password field with 'secretMaster42' on input[name='master']
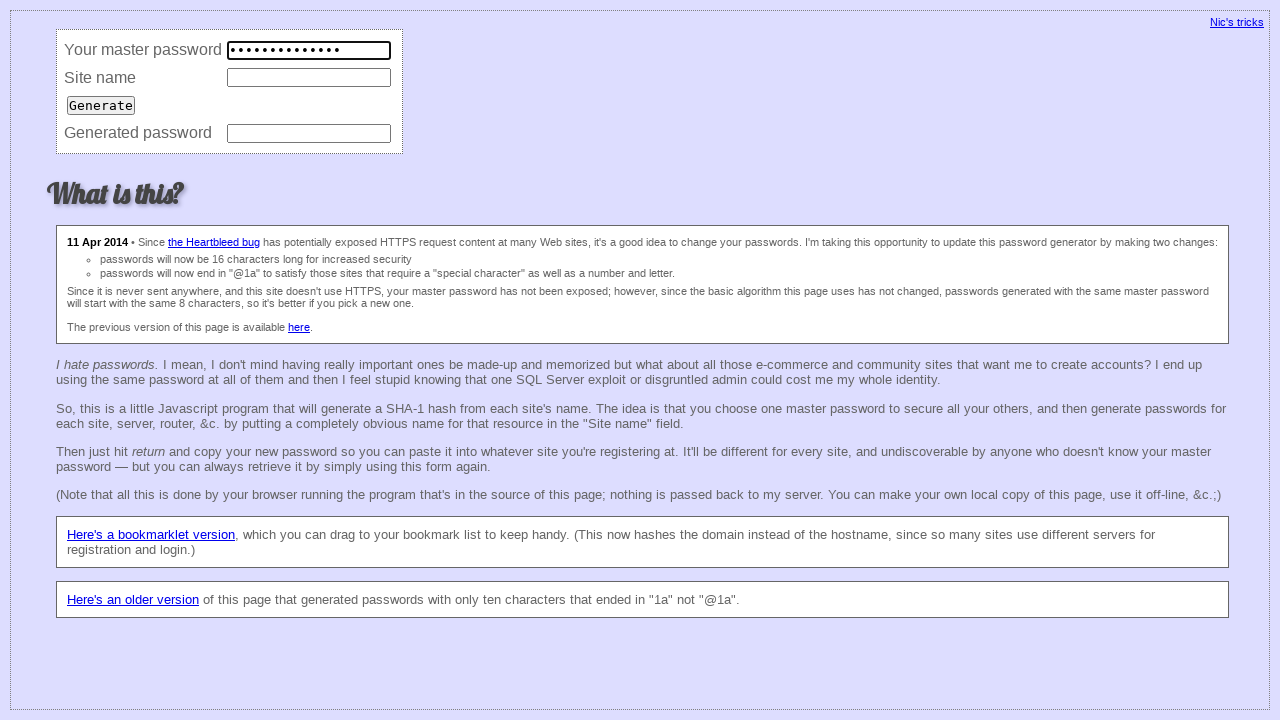

Filled site name field with 'example.com' on input[name='site']
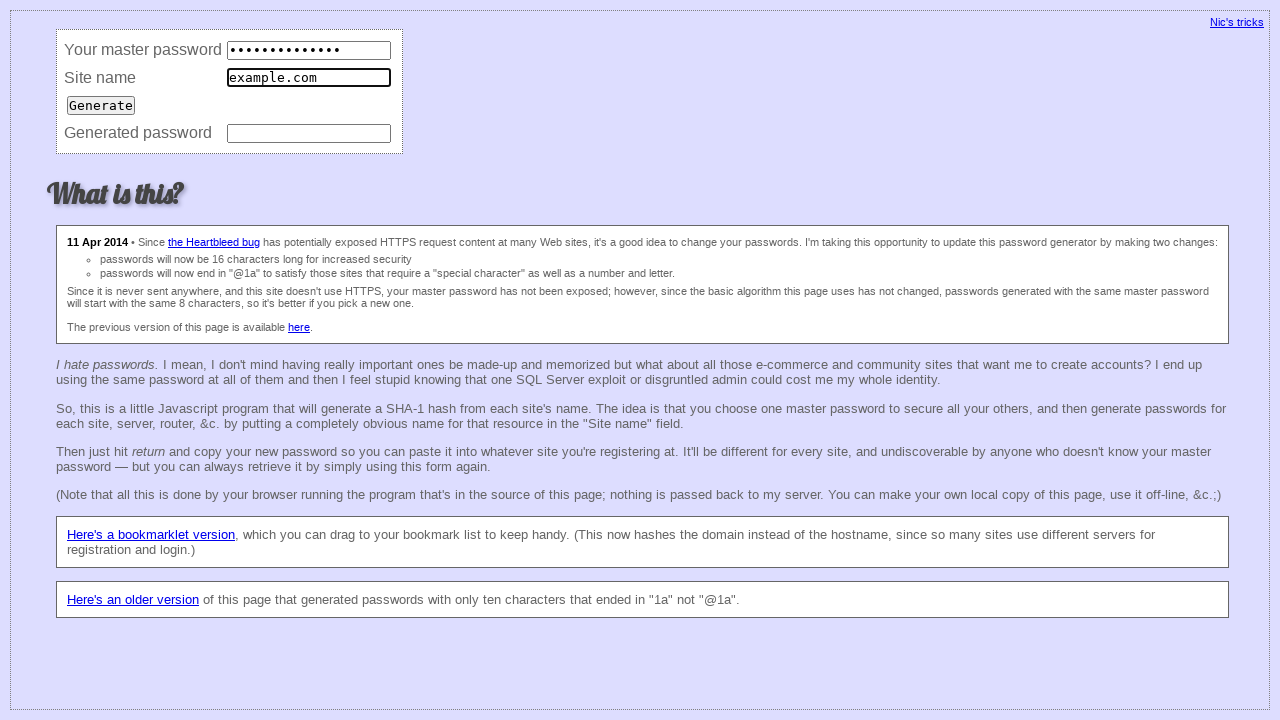

Clicked Generate button to generate password at (101, 105) on input[value='Generate']
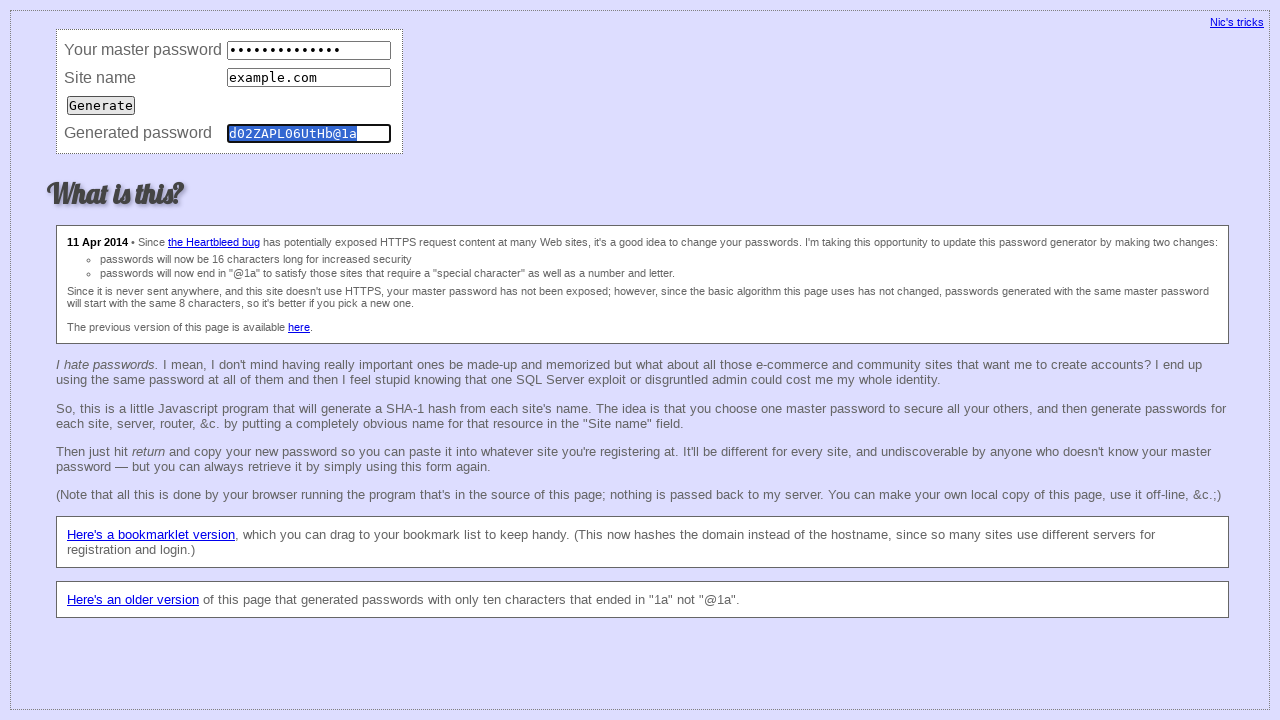

Generated password field is populated and visible
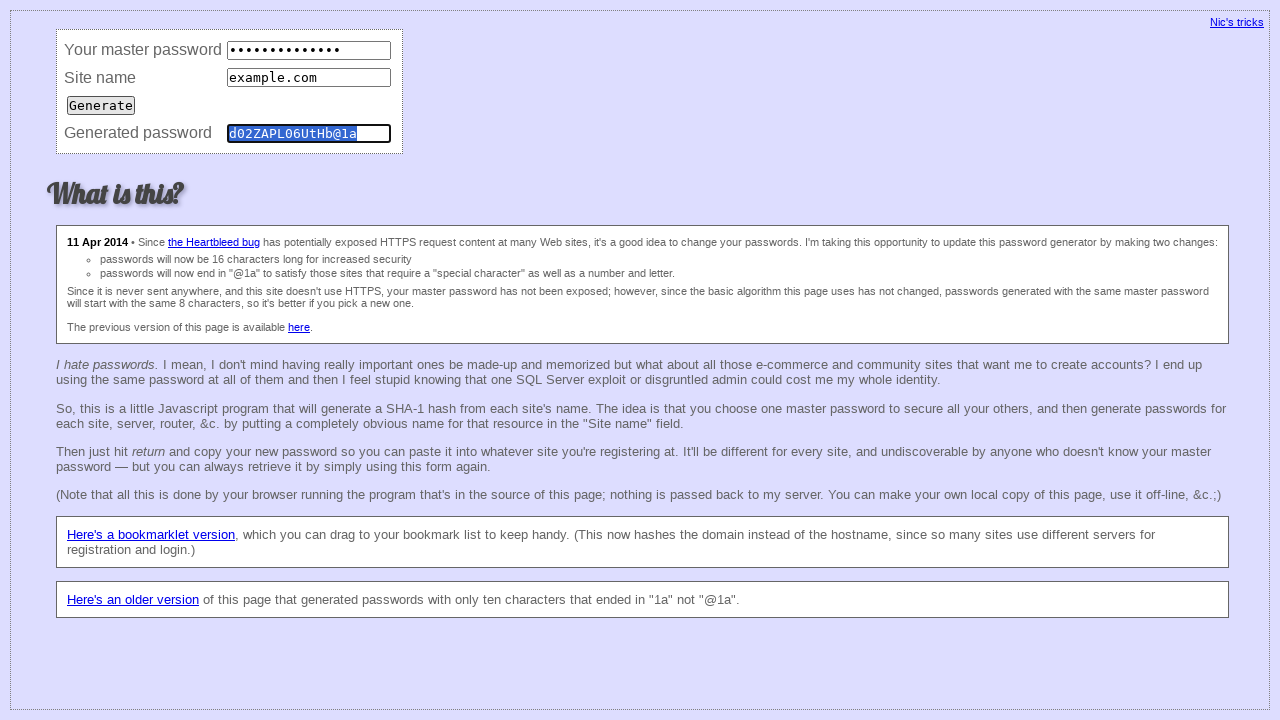

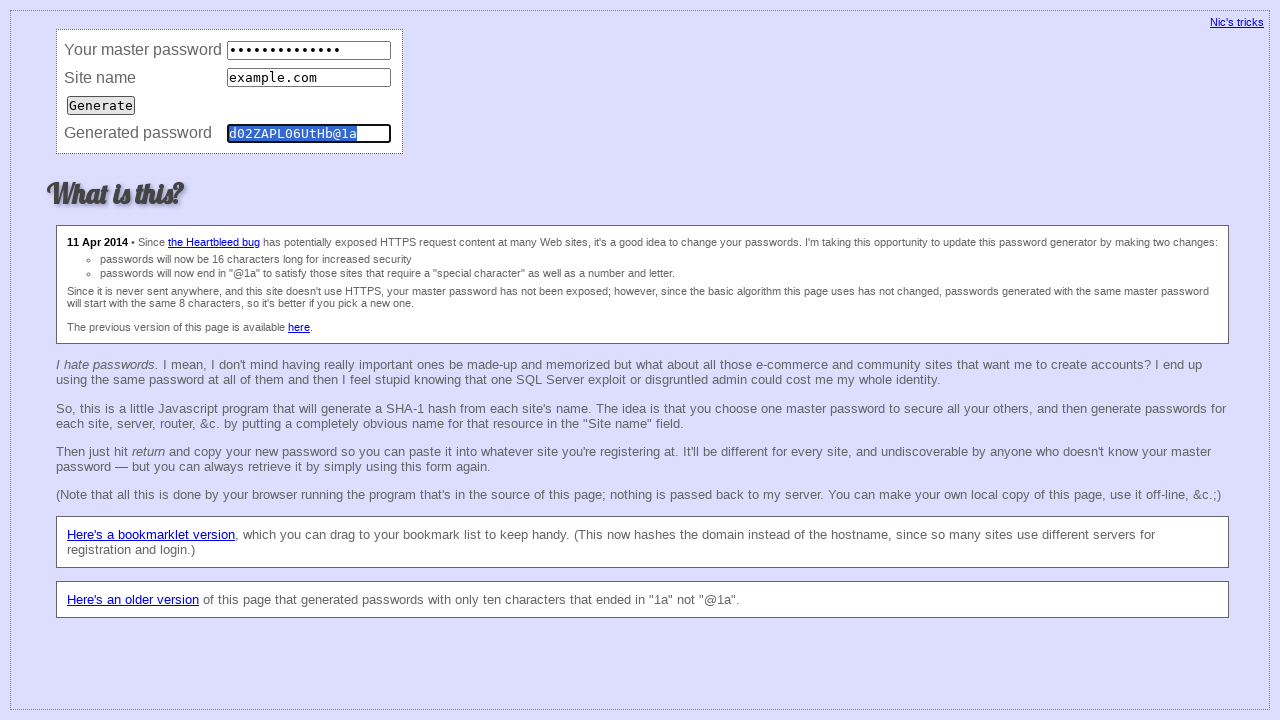